Navigates to BrowserStack homepage and clicks the signup button using mouse hover action

Starting URL: https://www.browserstack.com/

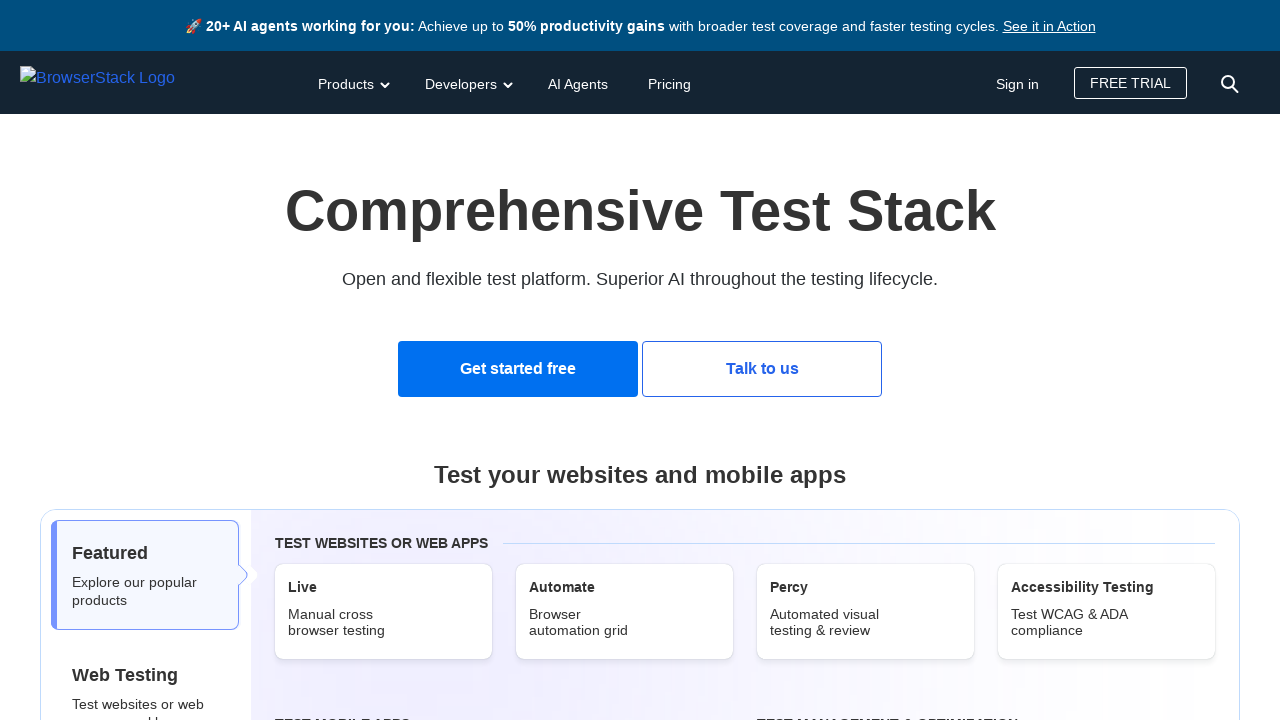

Navigated to BrowserStack homepage
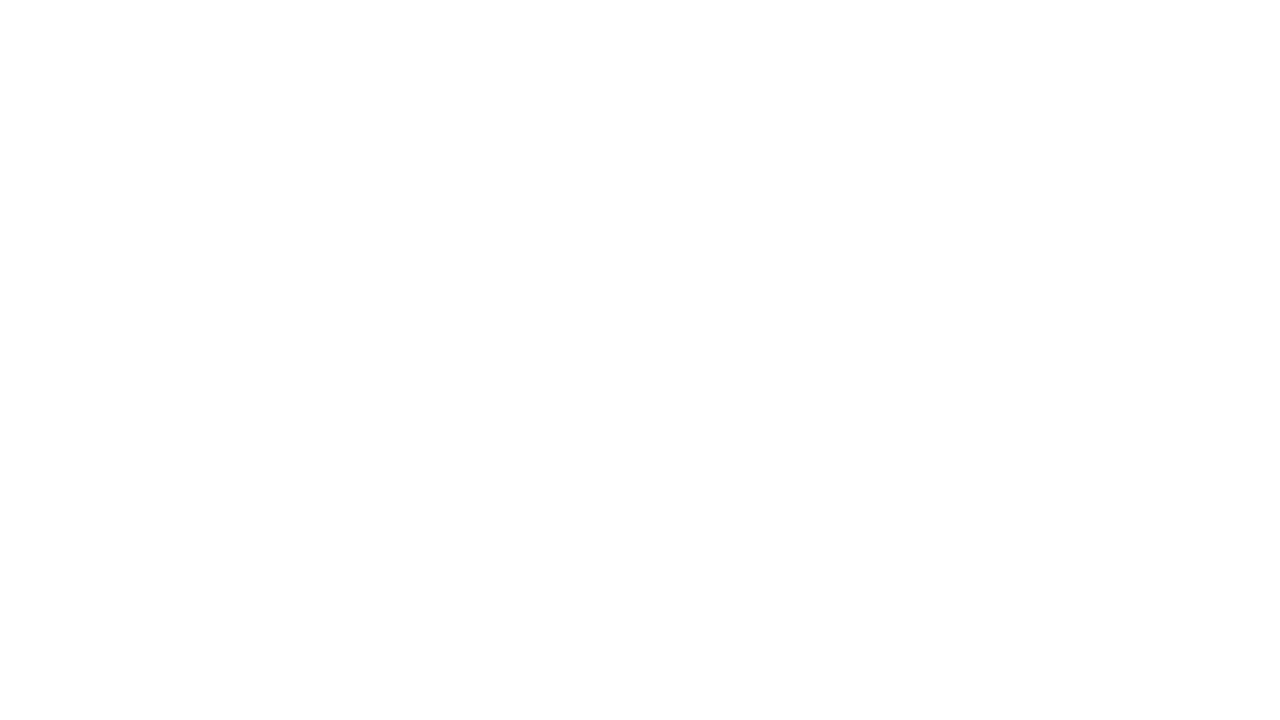

Hovered over signup button at (518, 369) on #signupModalProductButton
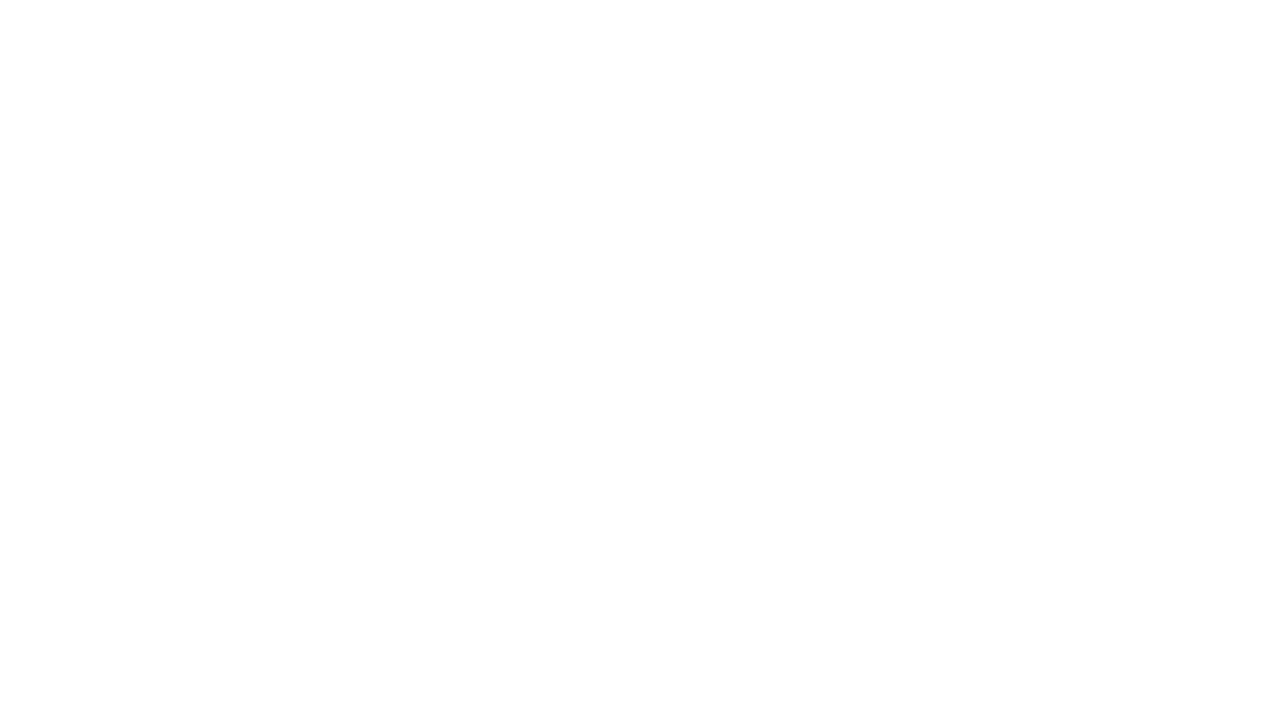

Clicked signup button at (518, 369) on #signupModalProductButton
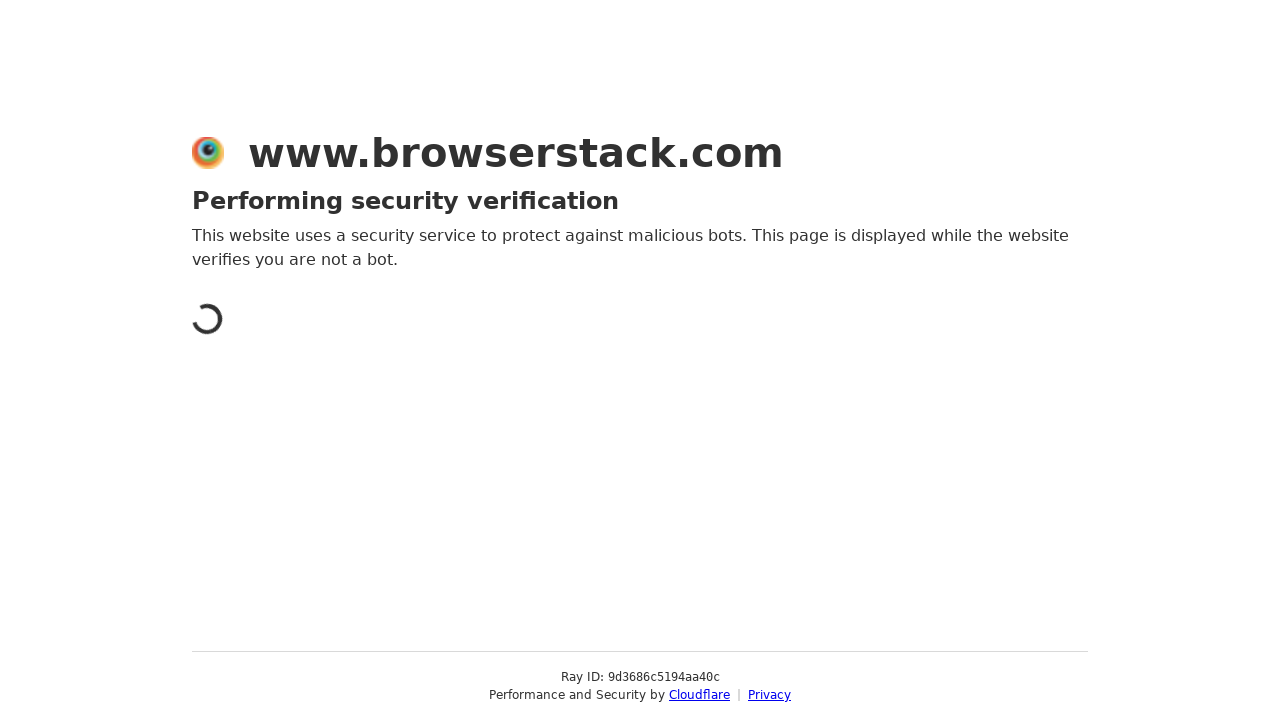

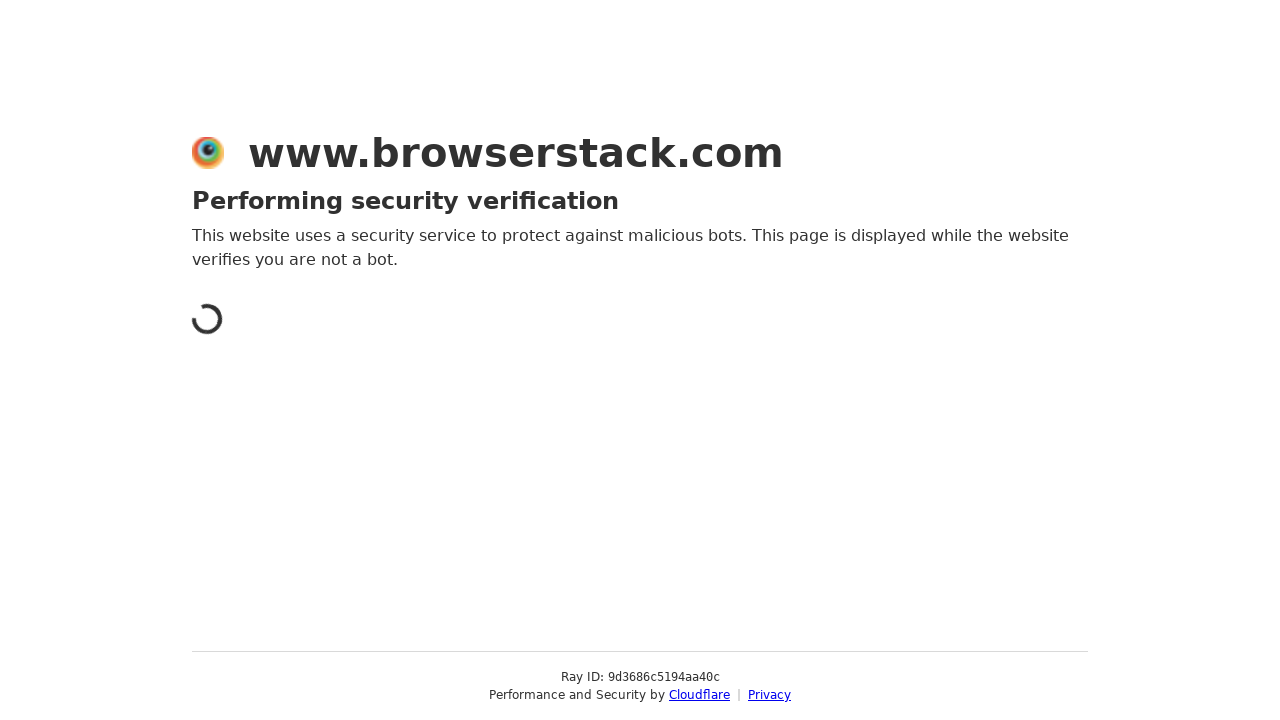